Tests a contact form by filling in the first name and message fields

Starting URL: https://www.automationtesting.co.uk/contactForm.html

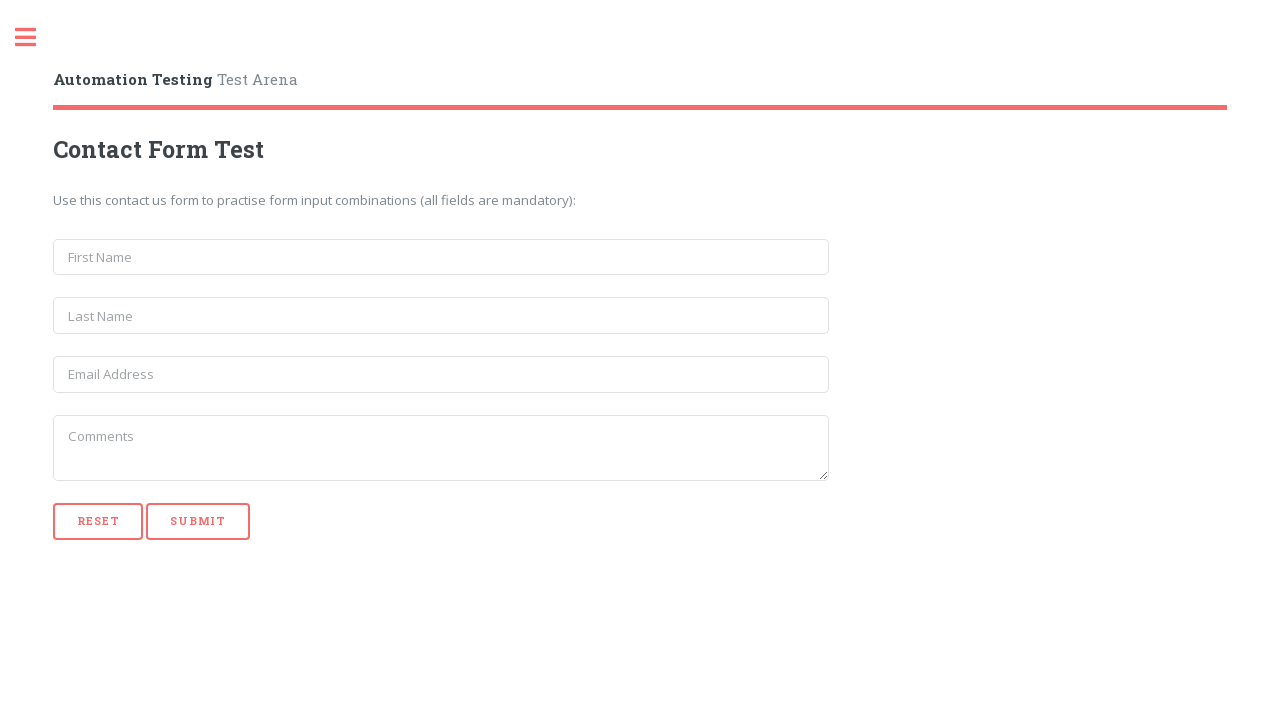

Filled first name field with 'John Smith' on input[name='first_name']
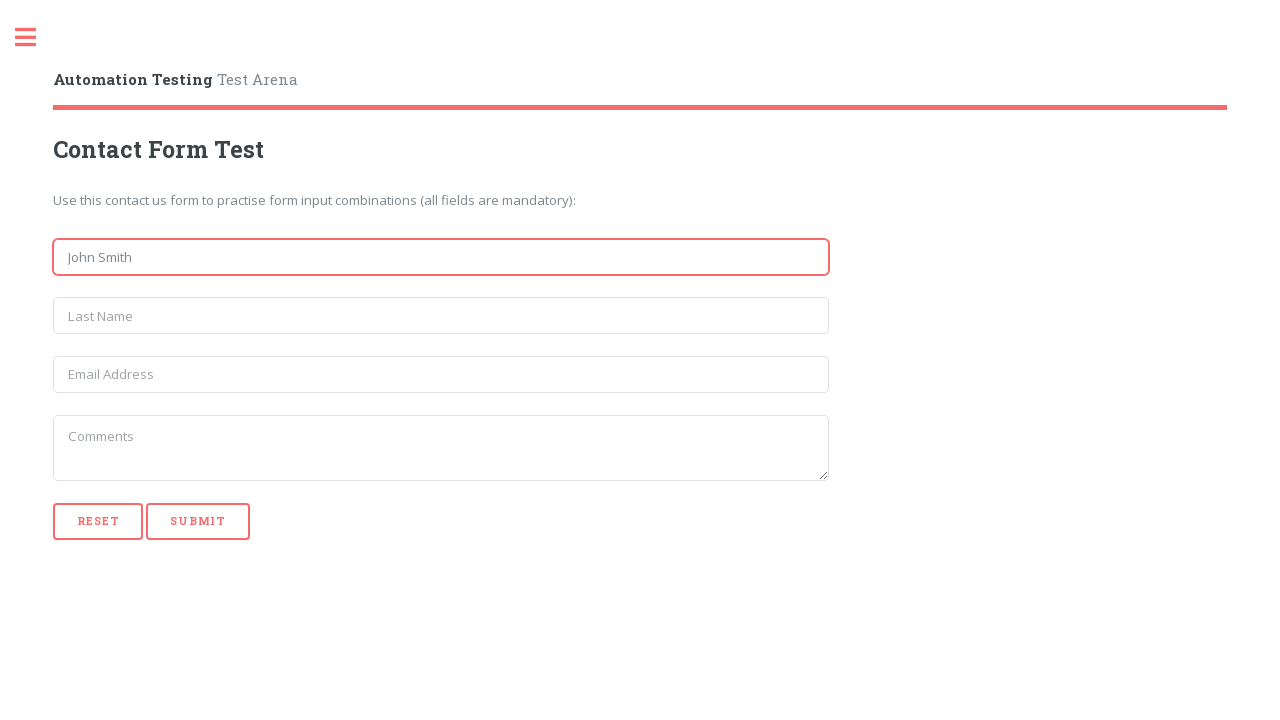

Filled message field with test message on textarea[name='message']
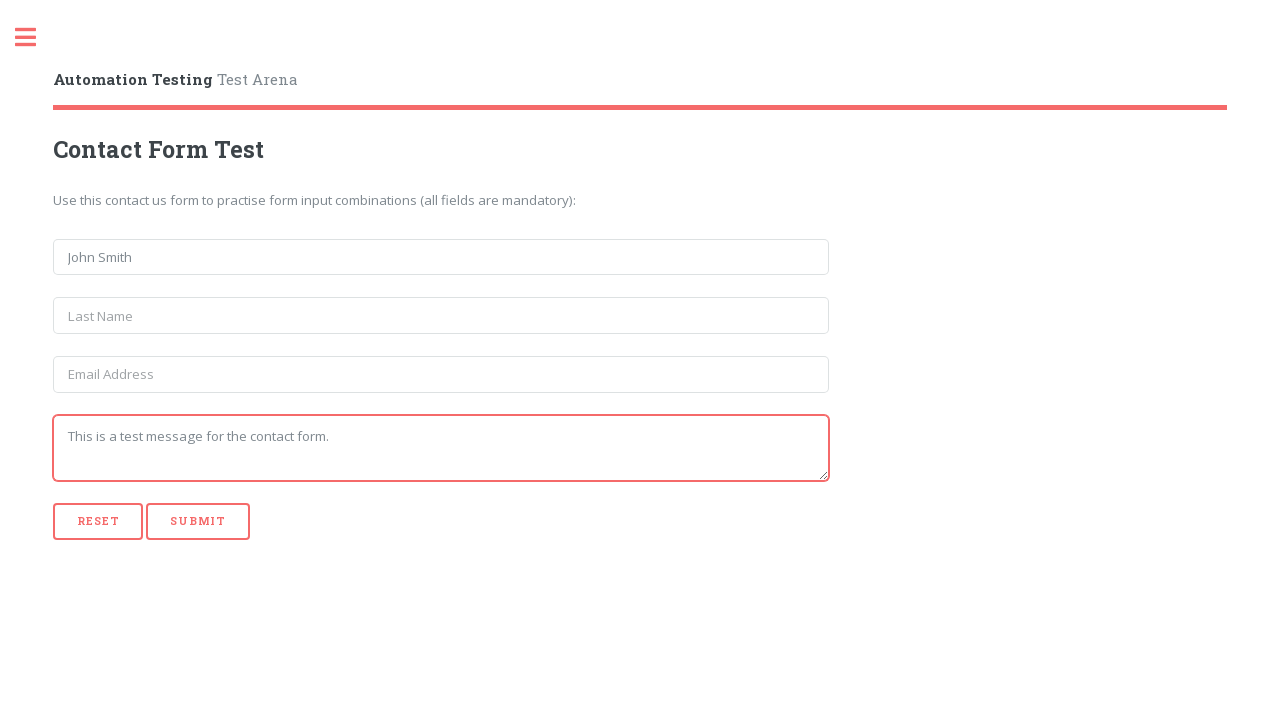

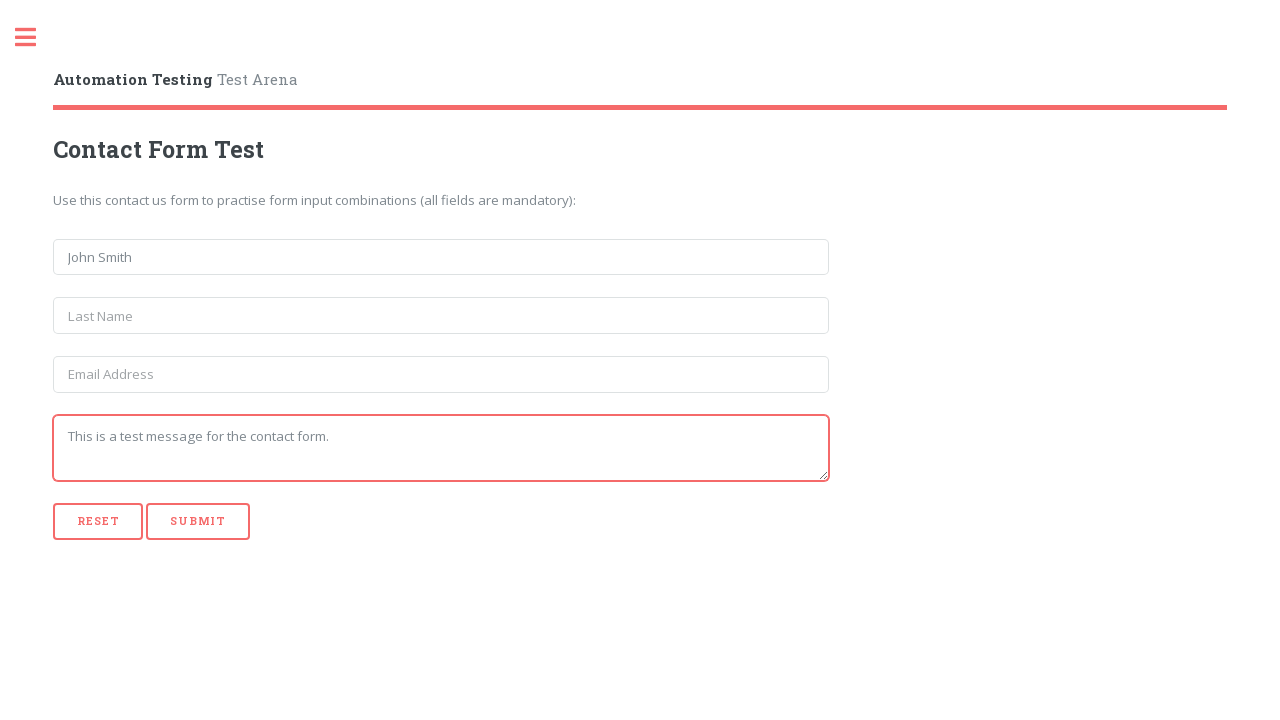